Tests complete checkout process including adding product to cart, filling billing information, and placing order

Starting URL: http://practice.automationtesting.in/

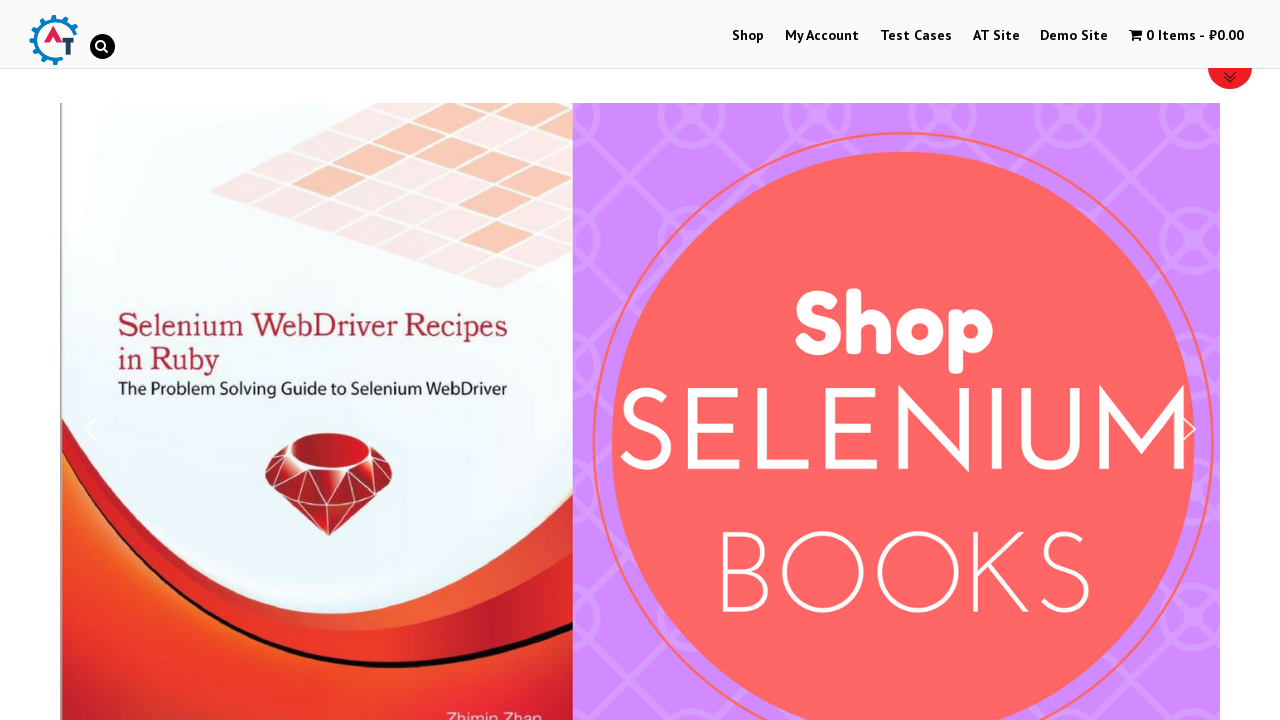

Clicked on shop menu item at (748, 36) on #menu-item-40
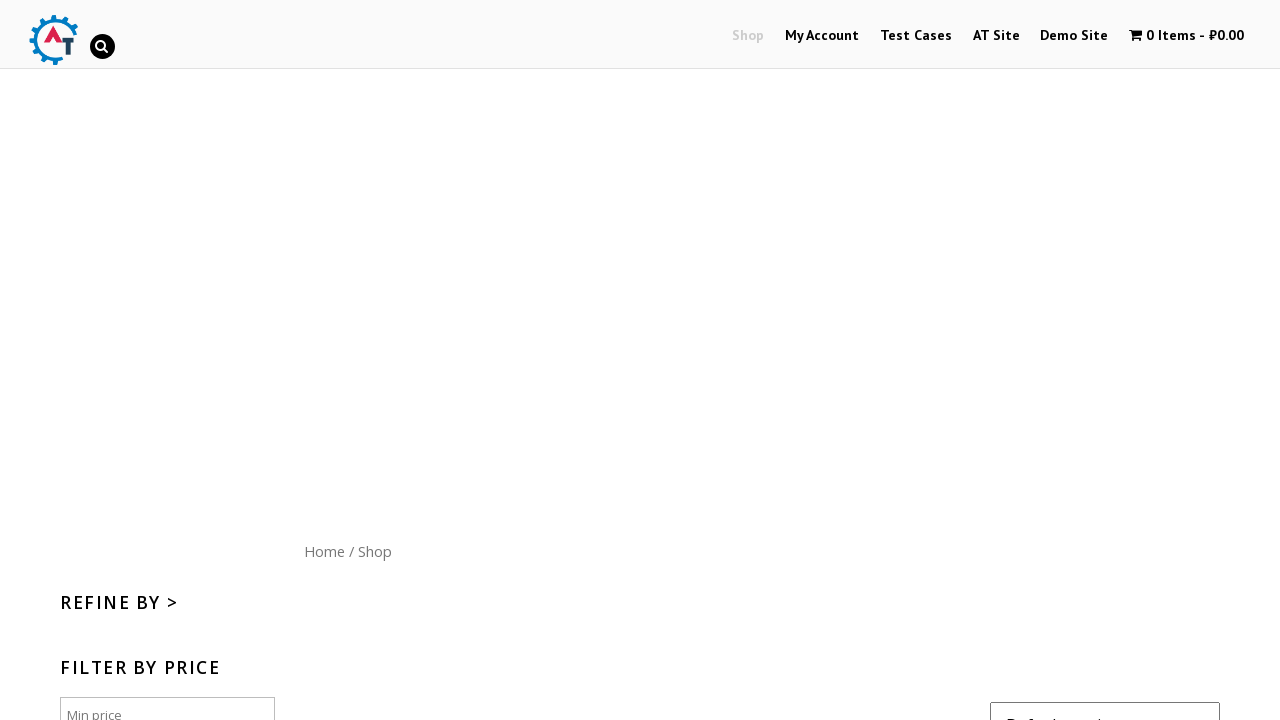

Scrolled down to view products
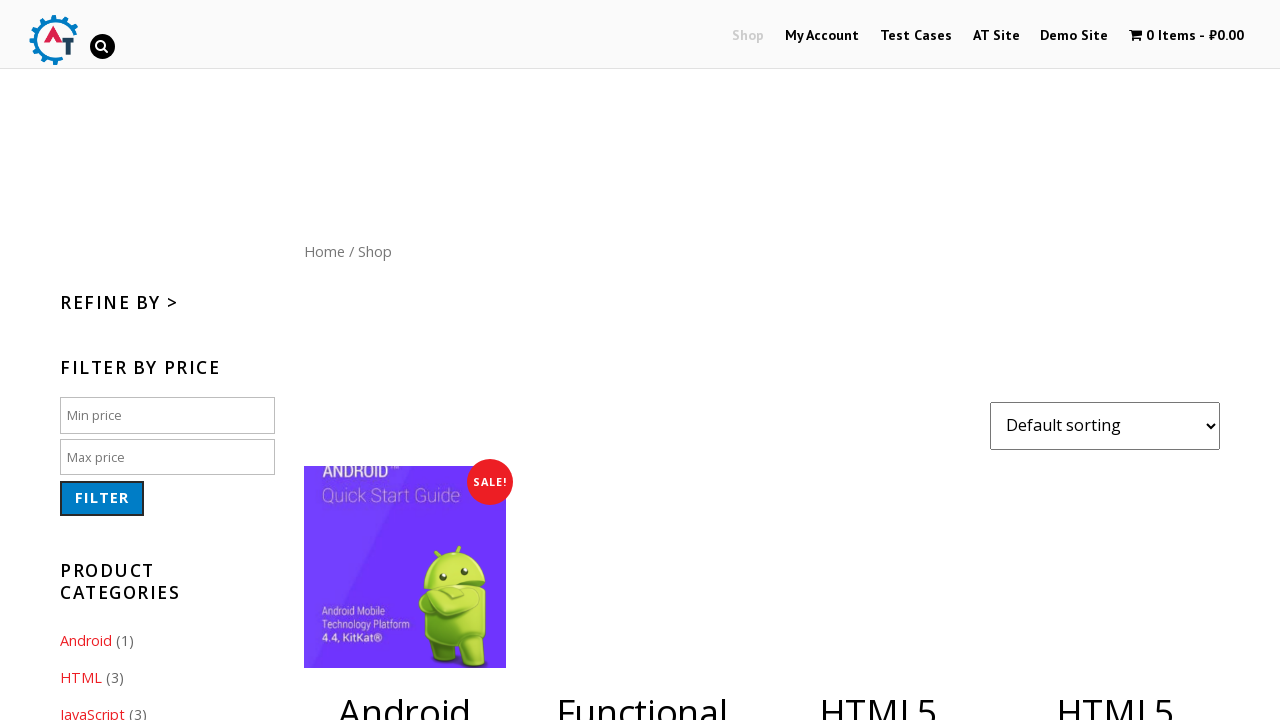

Clicked add to cart button for product at (642, 361) on .post-165 > a:nth-child(2)
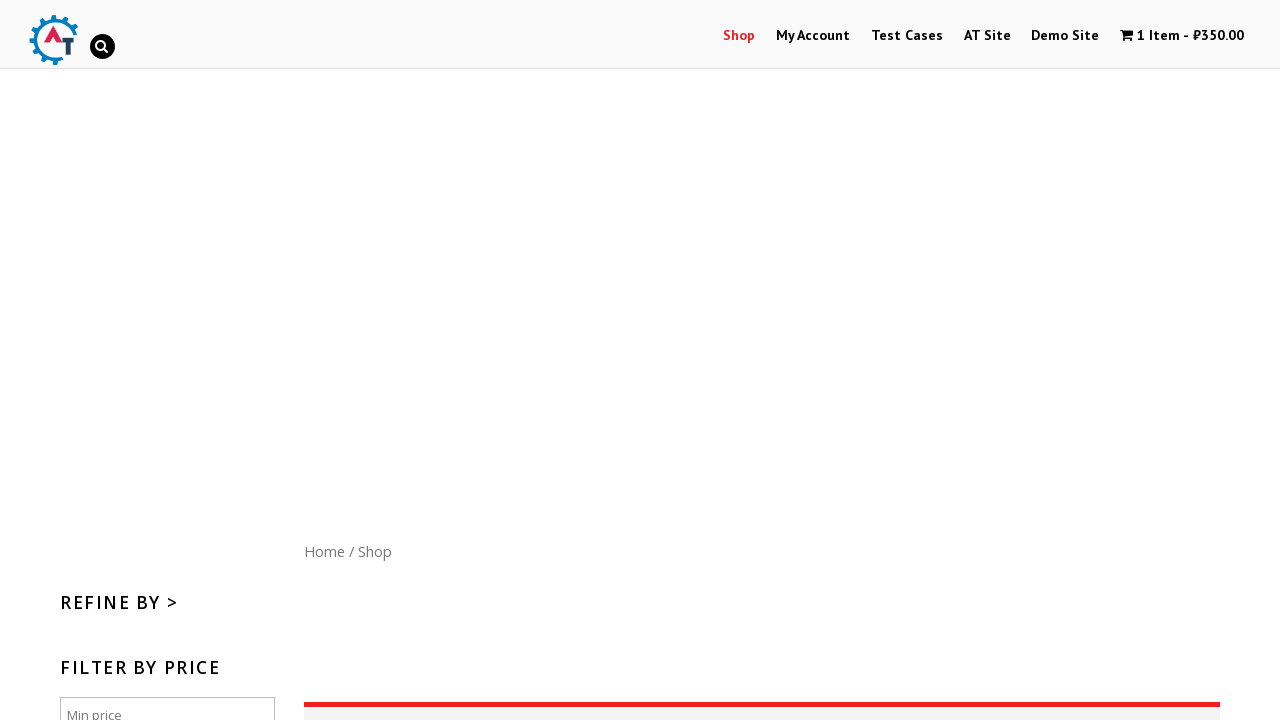

Waited for cart to update
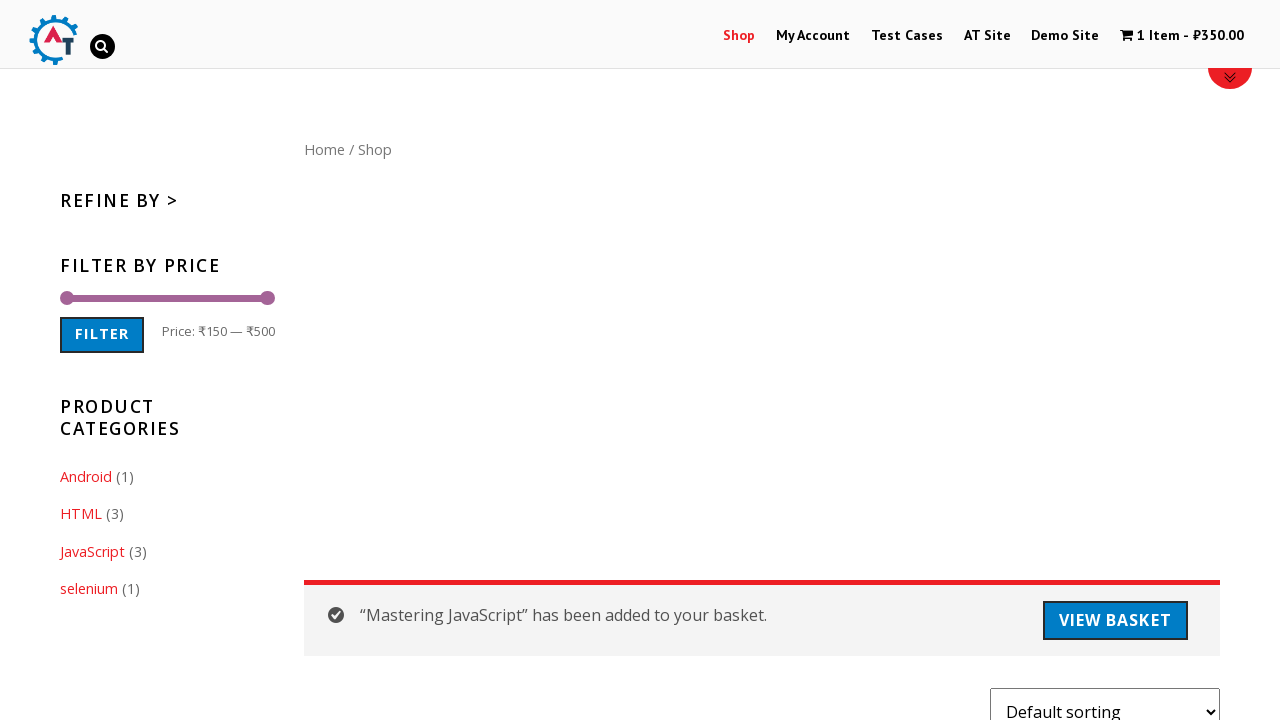

Clicked on cart contents to view basket at (1182, 36) on .wpmenucart-contents
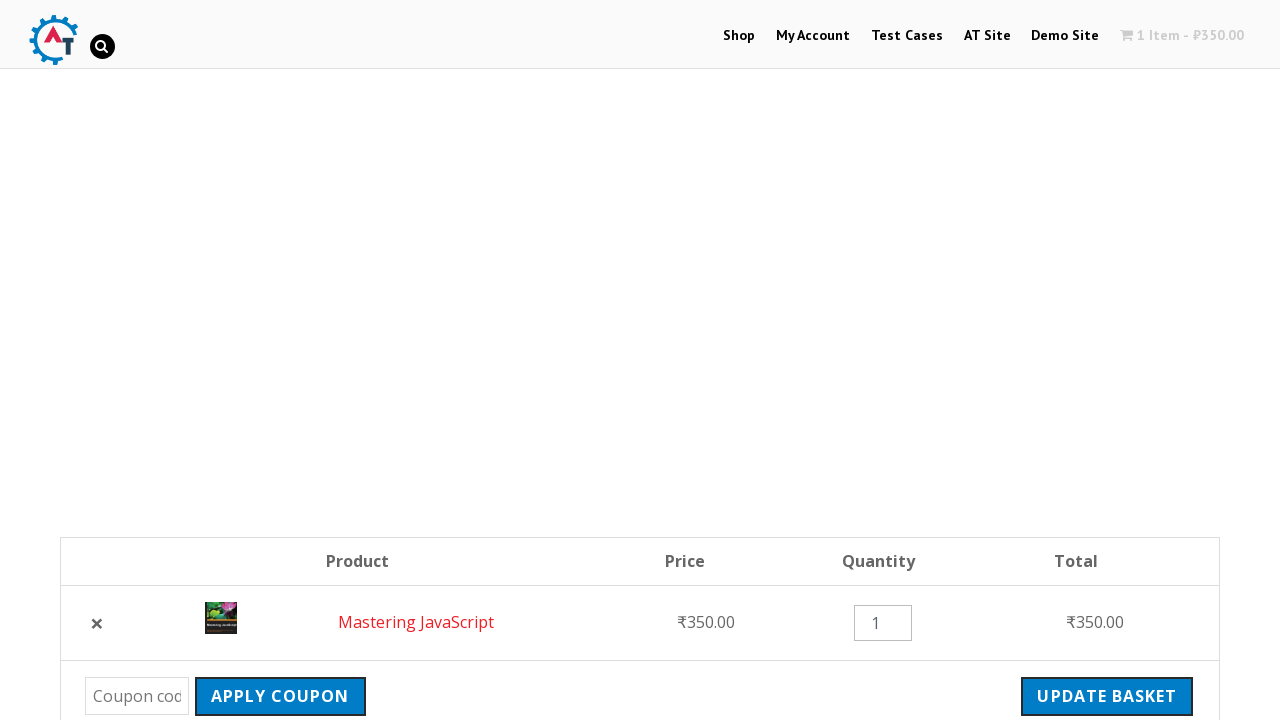

Checkout button appeared on page
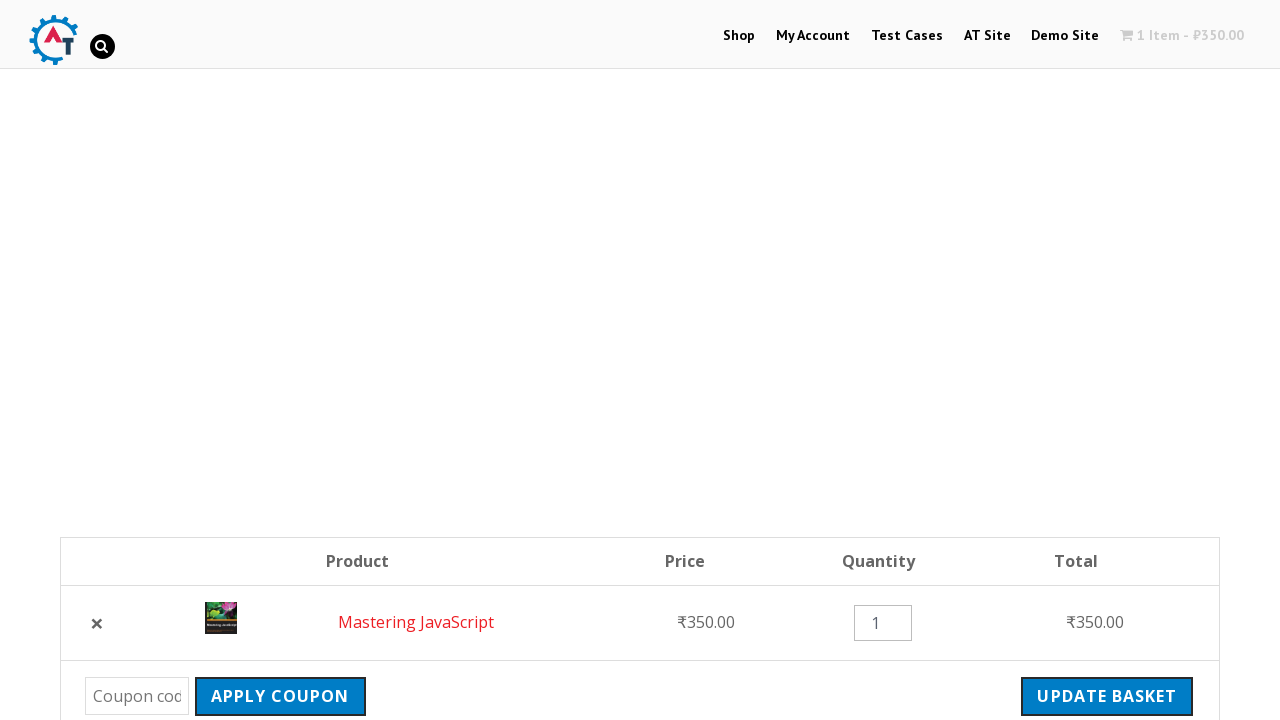

Clicked checkout button to proceed at (1098, 360) on .checkout-button
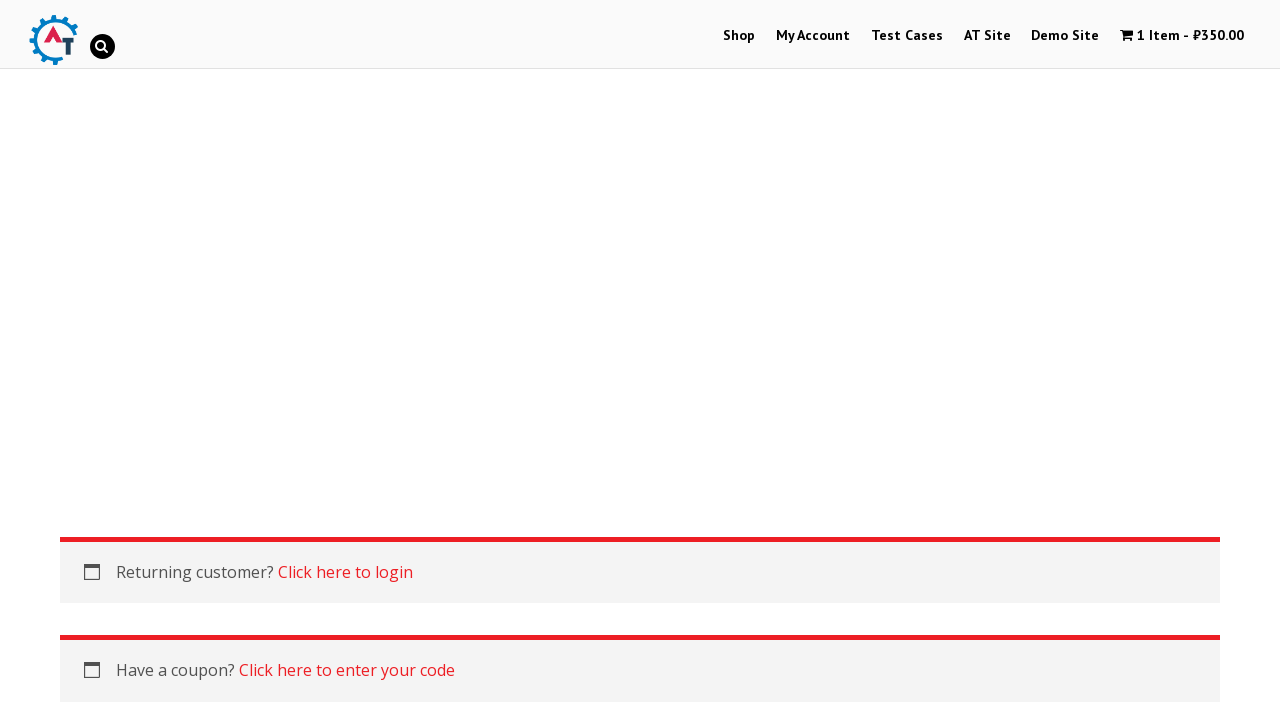

Filled first name 'Kristina' in billing form on #billing_first_name
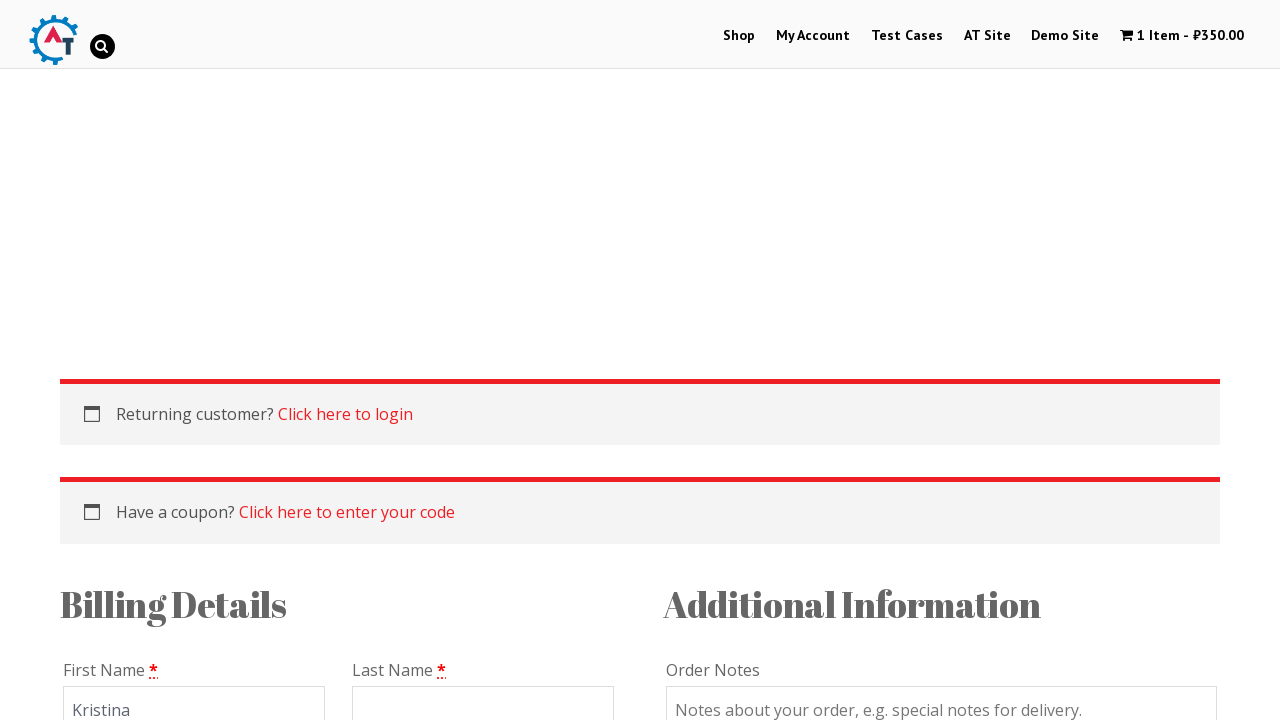

Filled last name 'Cvet' in billing form on #billing_last_name
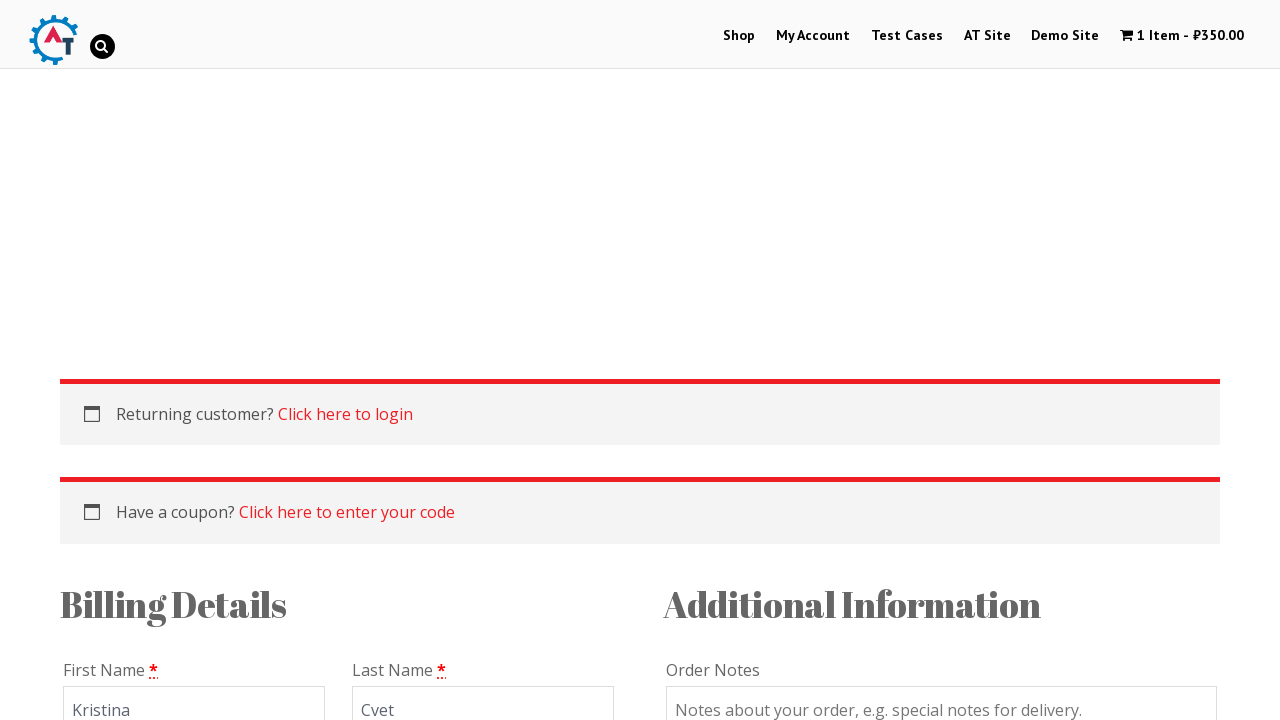

Filled email 'super@mail.com' in billing form on #billing_email
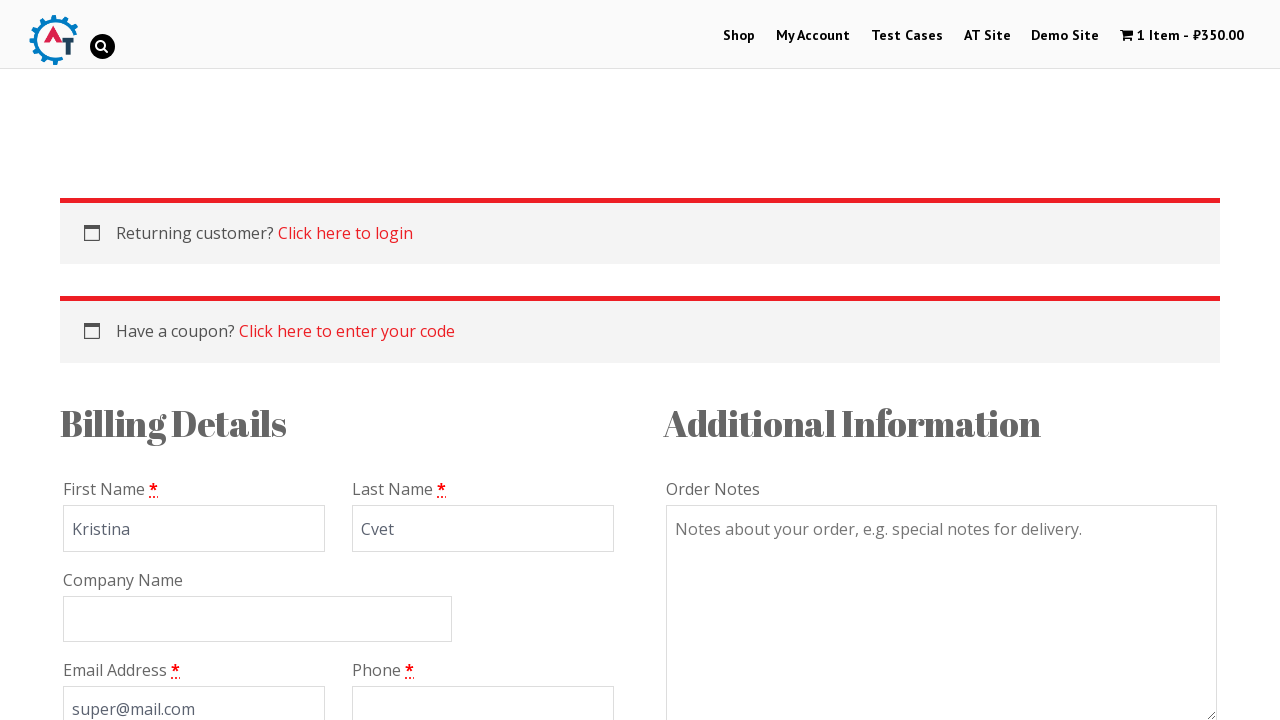

Filled phone number '88887778888' in billing form on #billing_phone
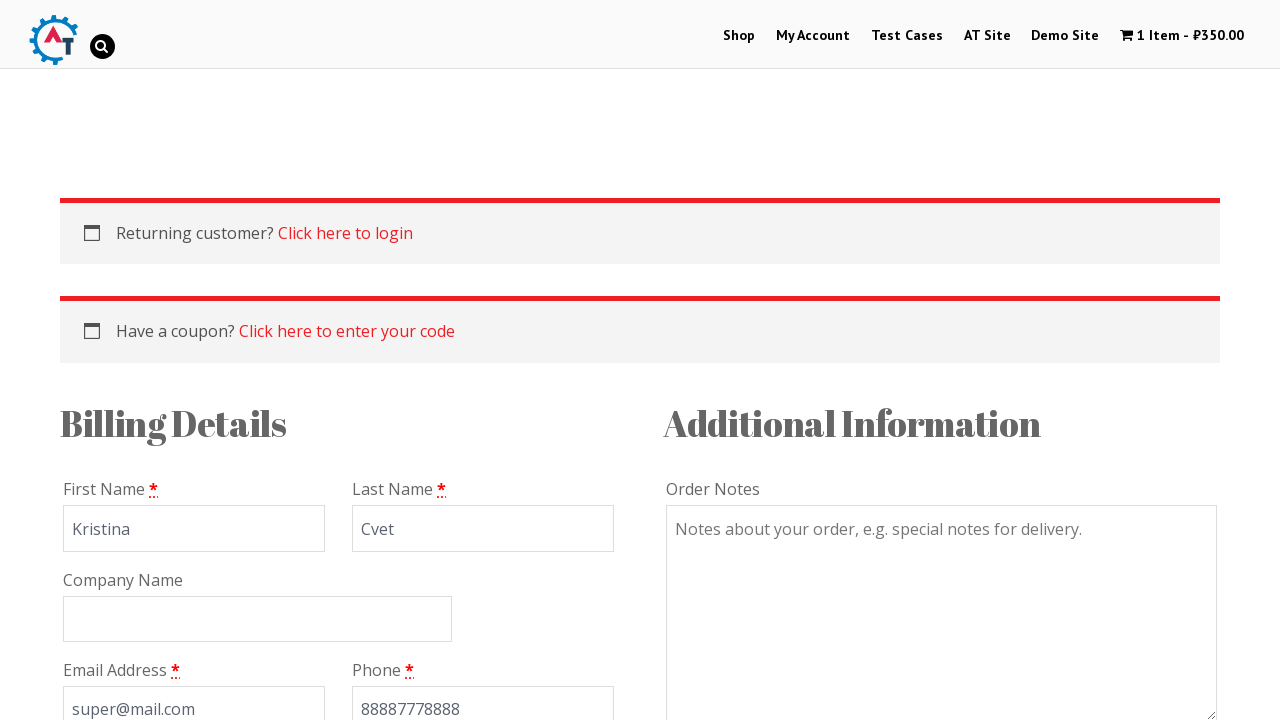

Clicked on country selection dropdown at (329, 392) on #select2-chosen-1
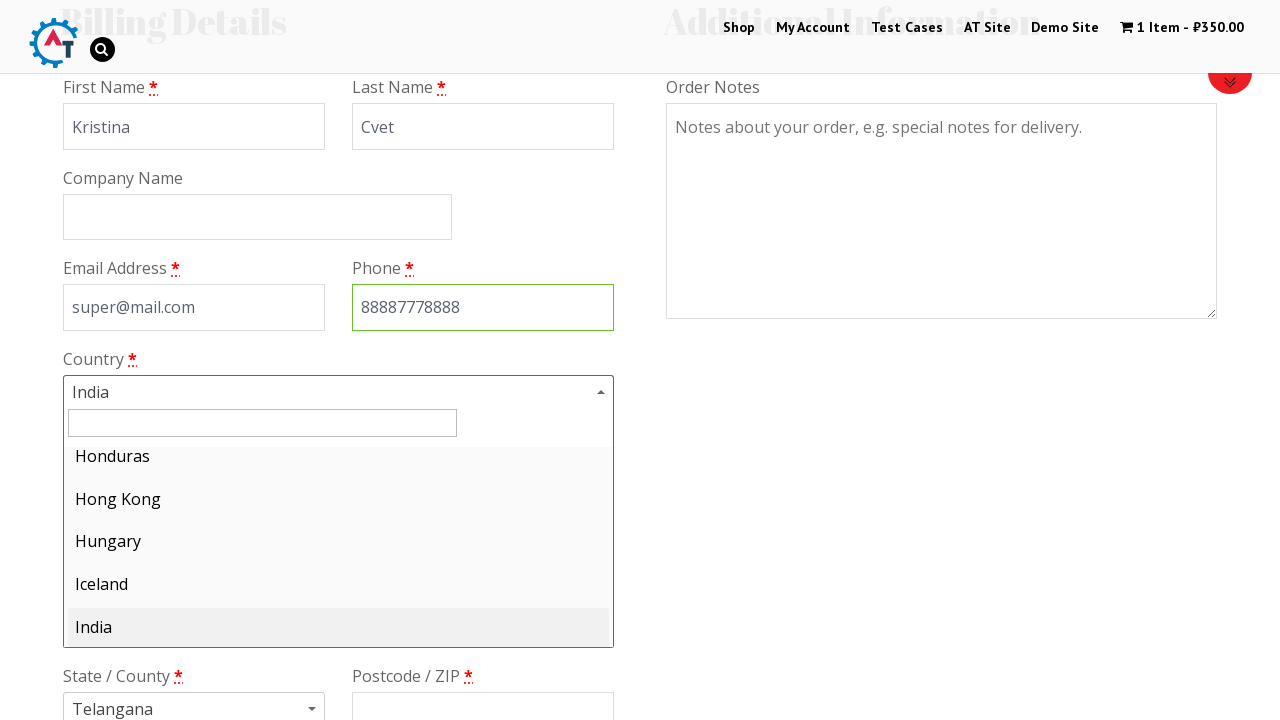

Typed 'Russia' in country search field on #s2id_autogen1_search
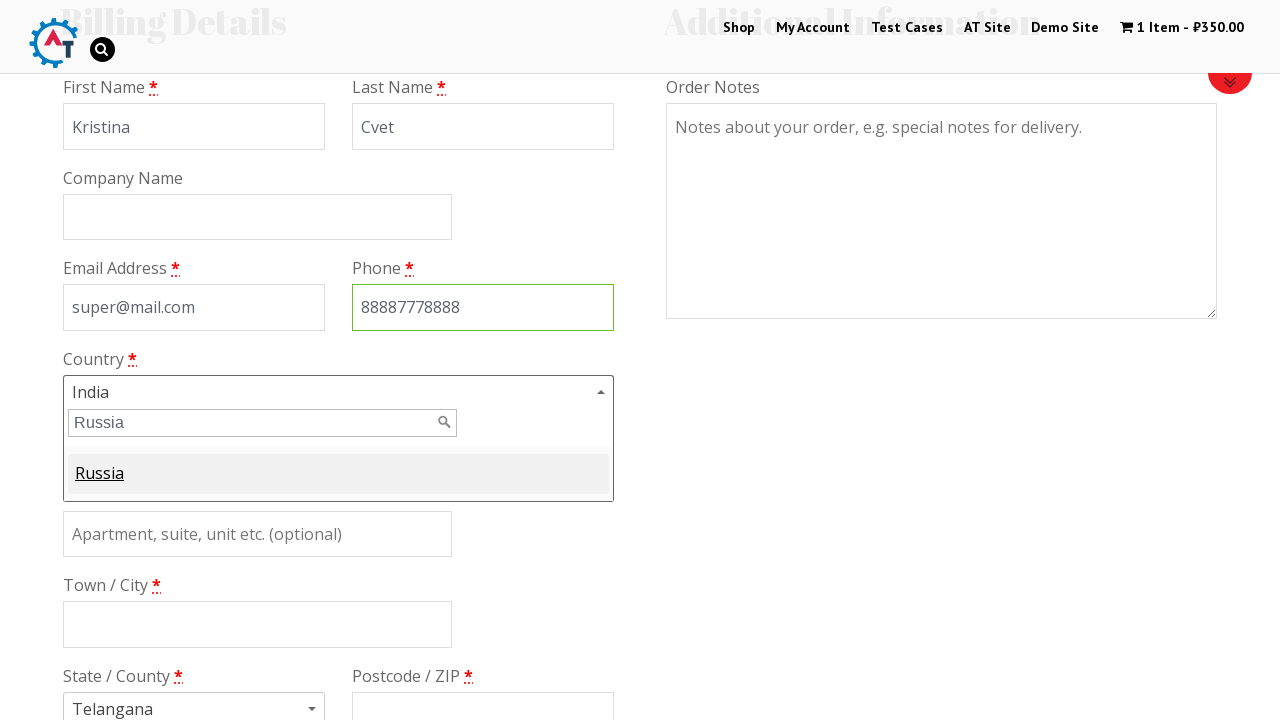

Waited for country dropdown results to load
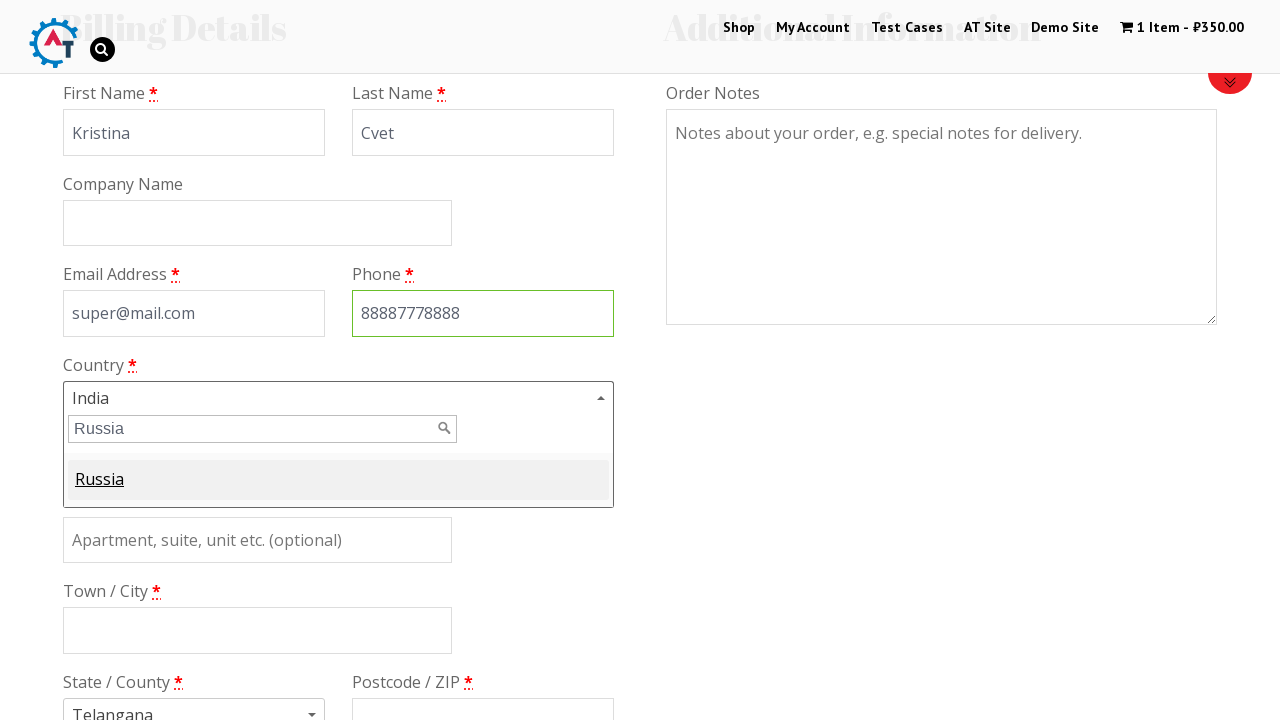

Selected Russia from country dropdown at (100, 479) on .select2-match
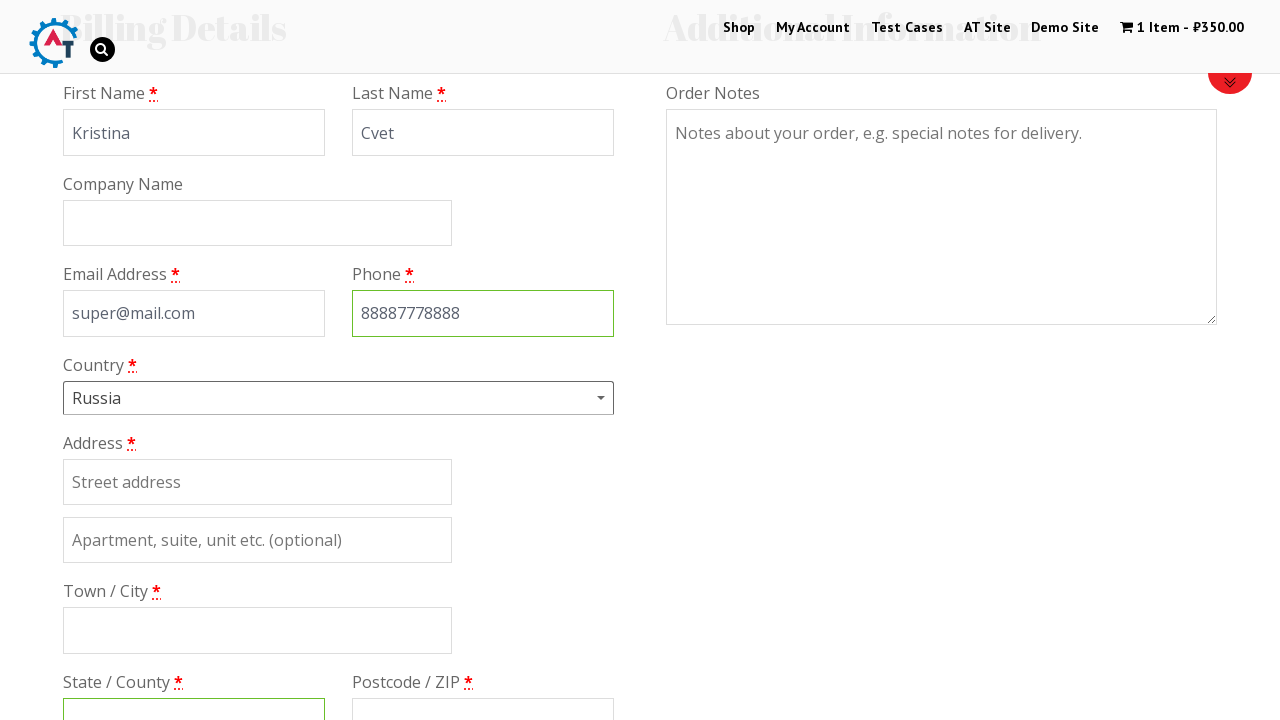

Filled address 'Big Street' in billing form on p #billing_address_1
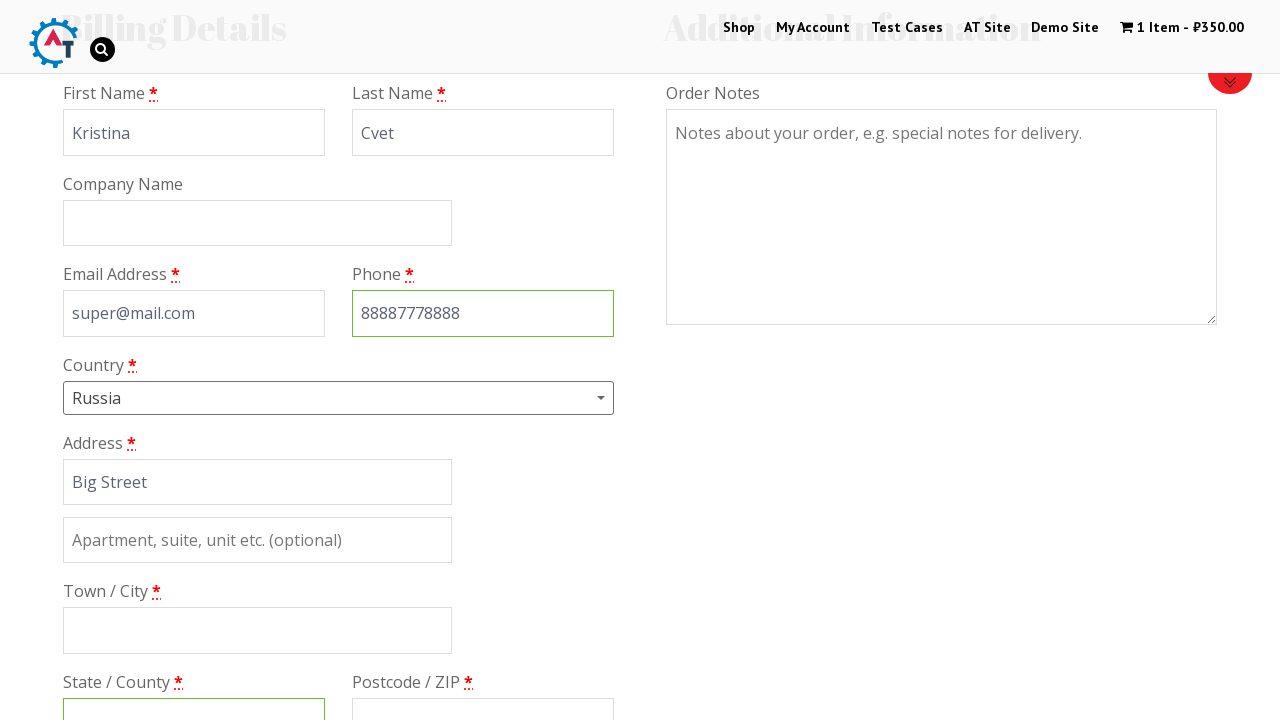

Filled city 'Saint-Petersburg' in billing form on p #billing_city
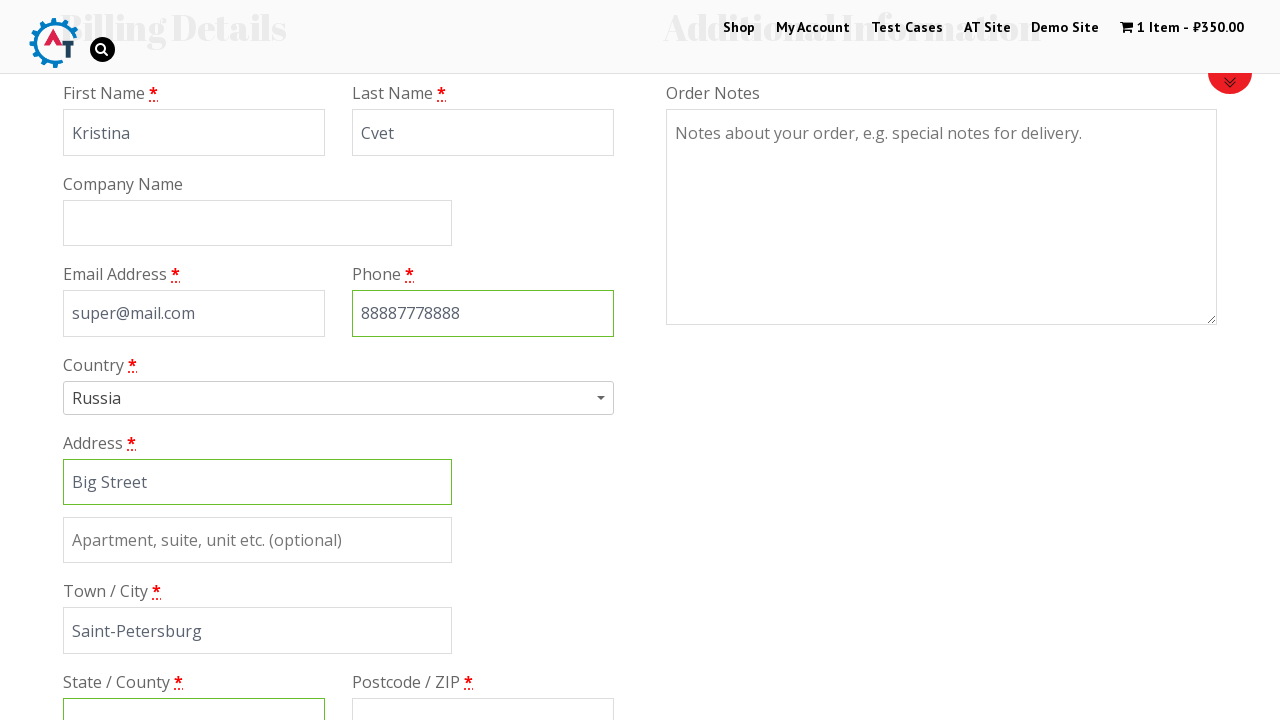

Filled state 'Russia' in billing form on #billing_state
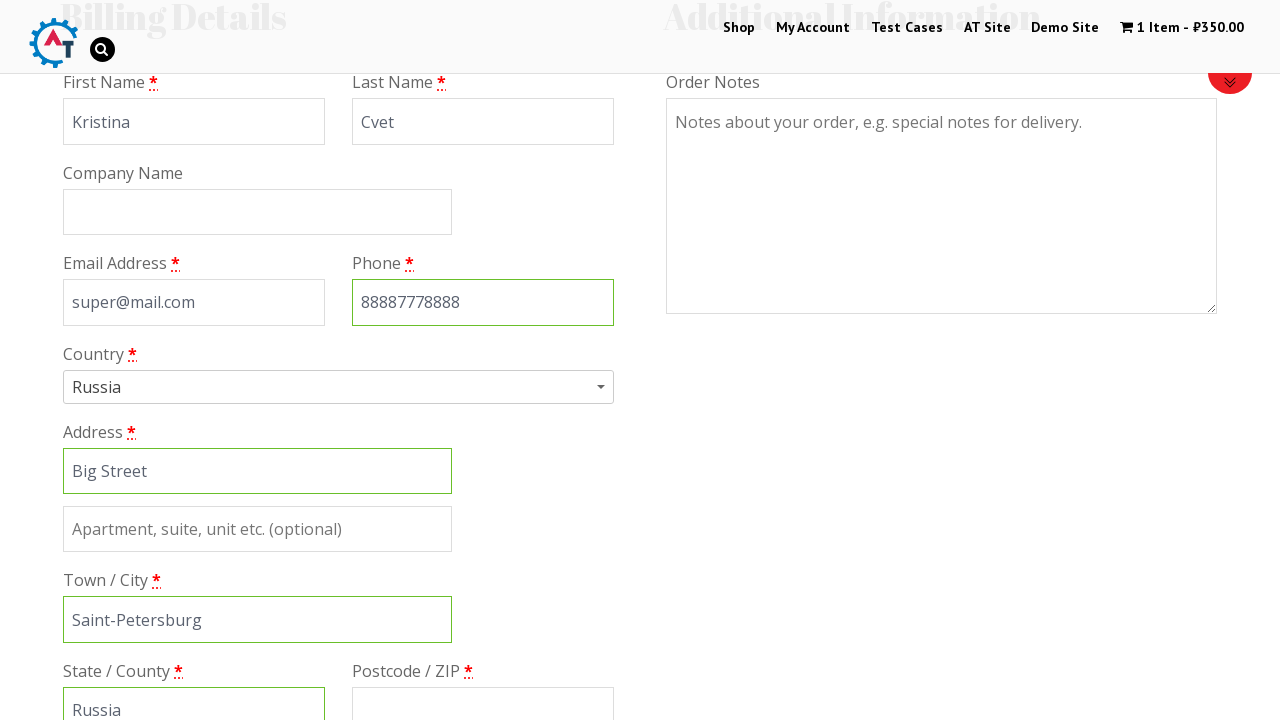

Filled postal code '197095' in billing form on p #billing_postcode
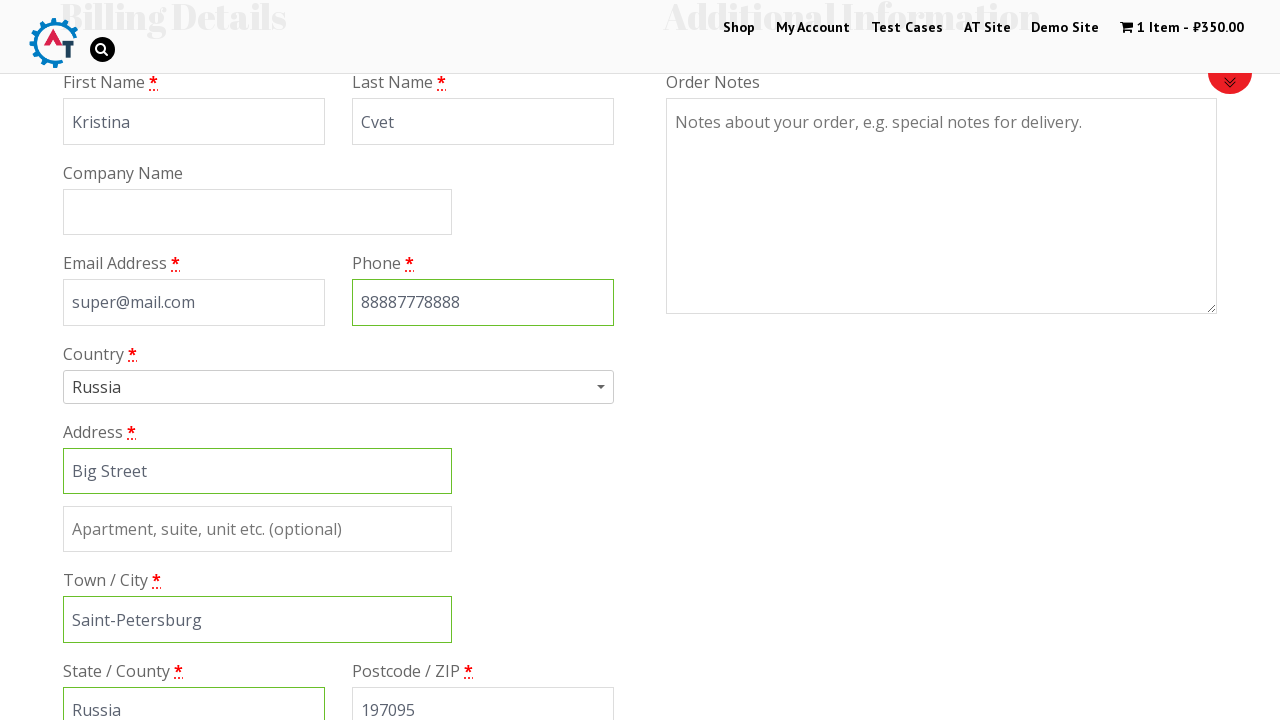

Waited for form elements to fully load
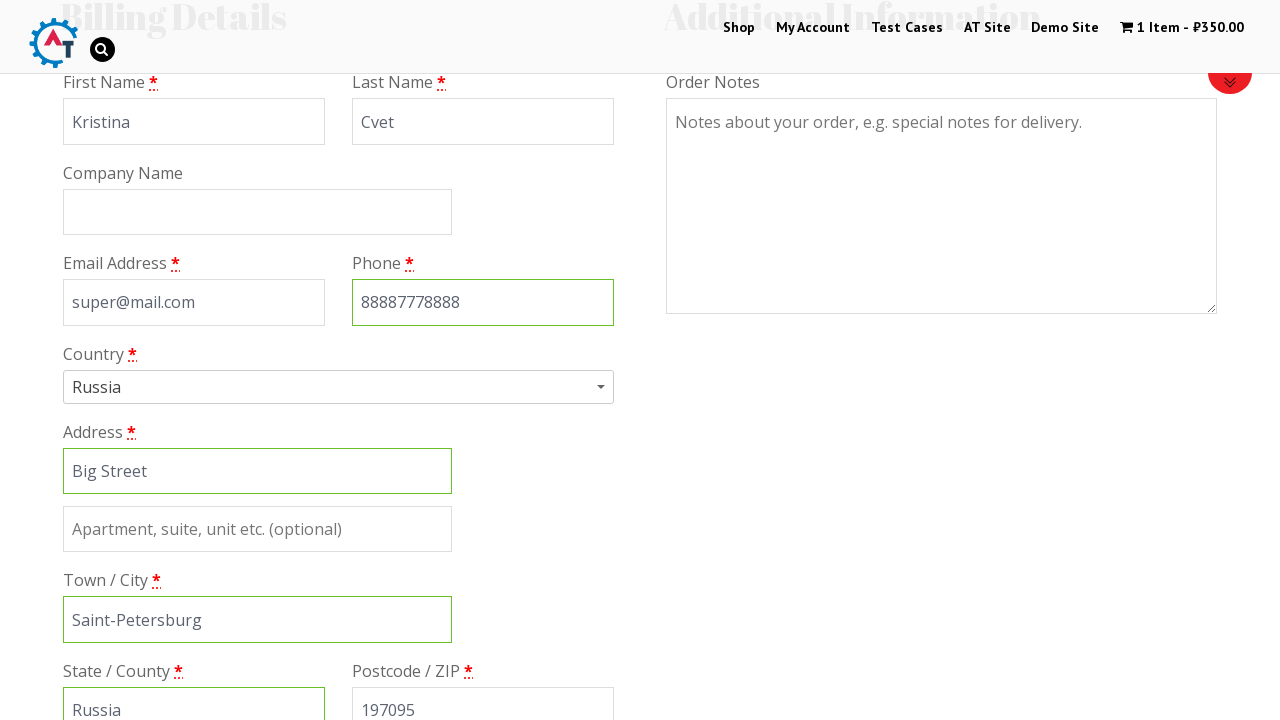

Scrolled down to view payment methods
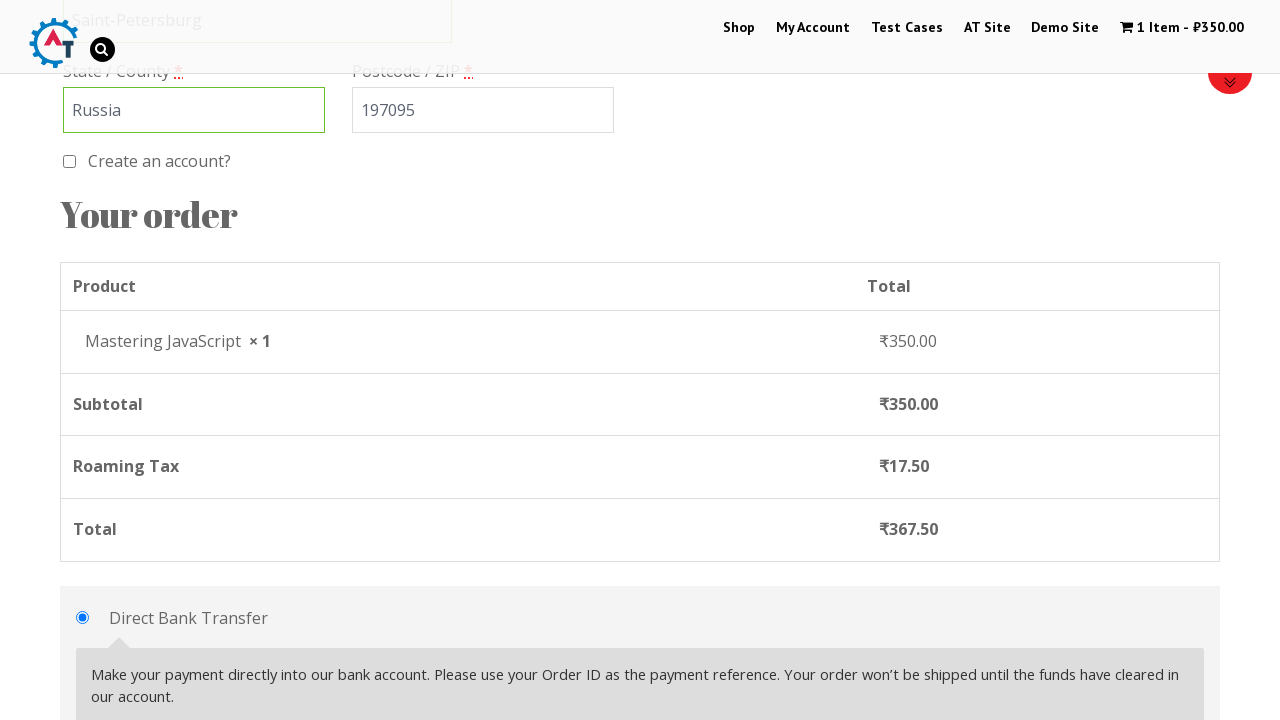

Waited for payment method section to load
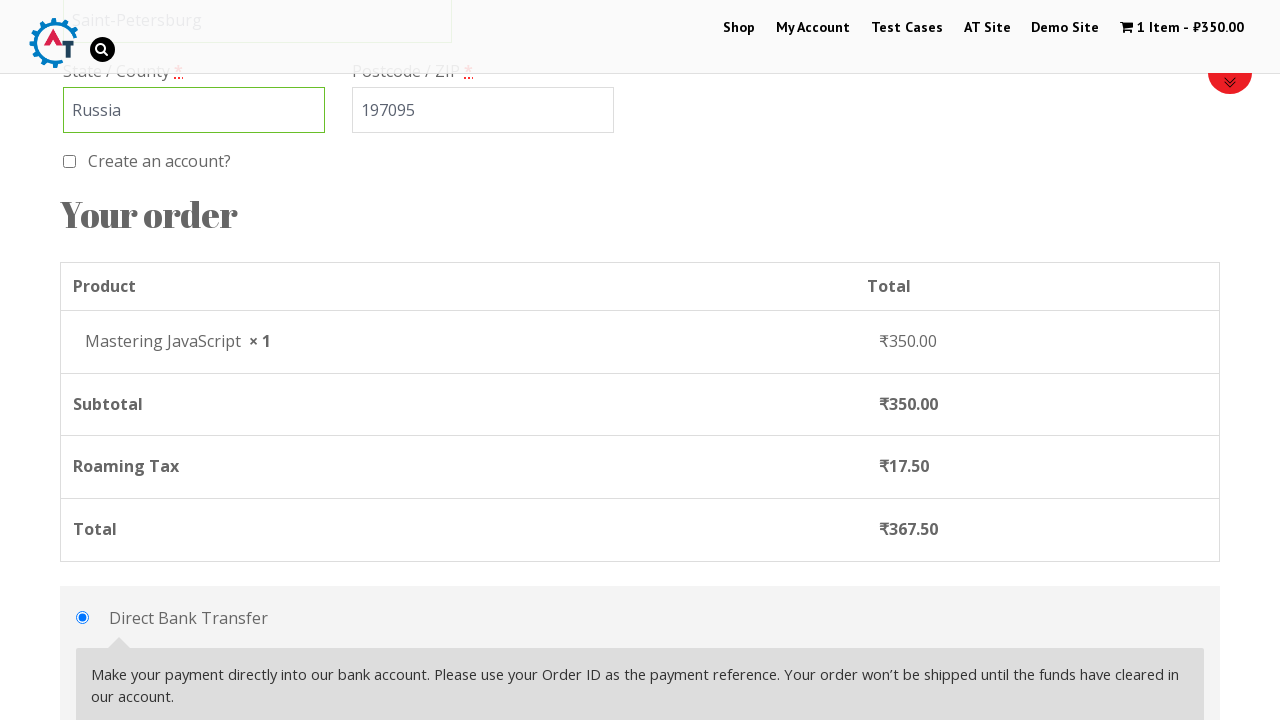

Selected check payments as payment method at (82, 360) on li.payment_method_cheque > input
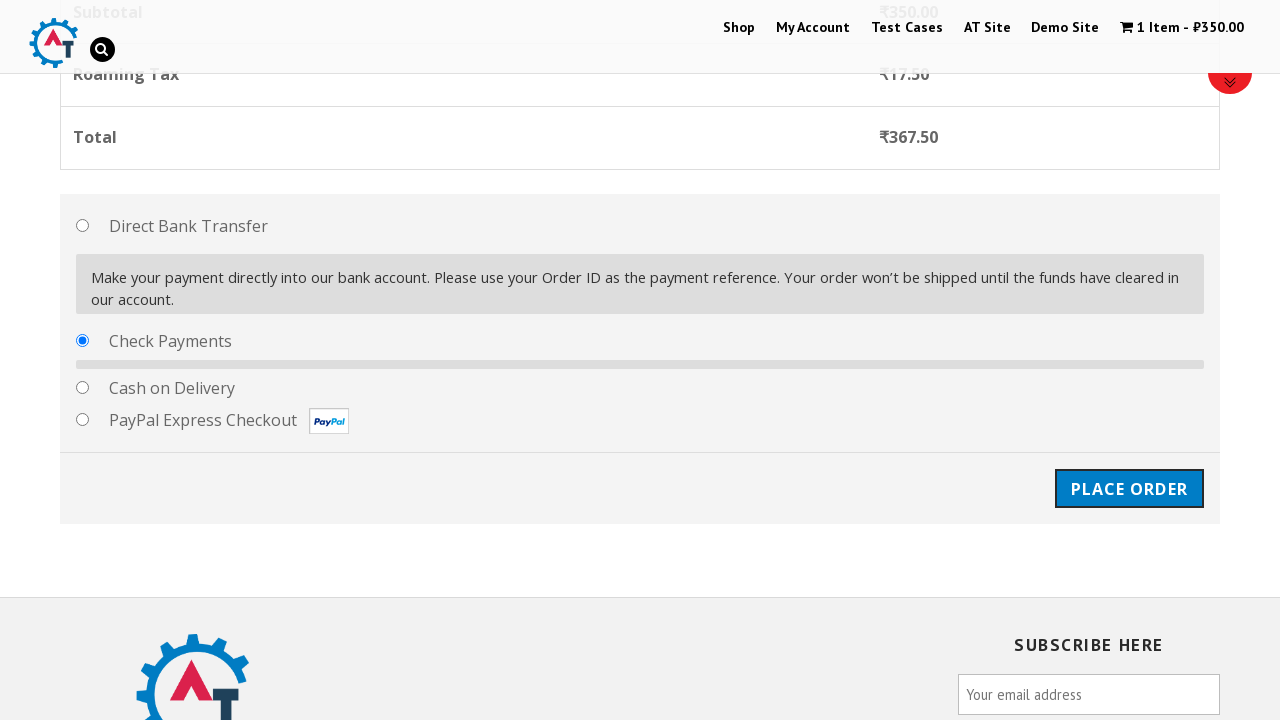

Scrolled down to place order button
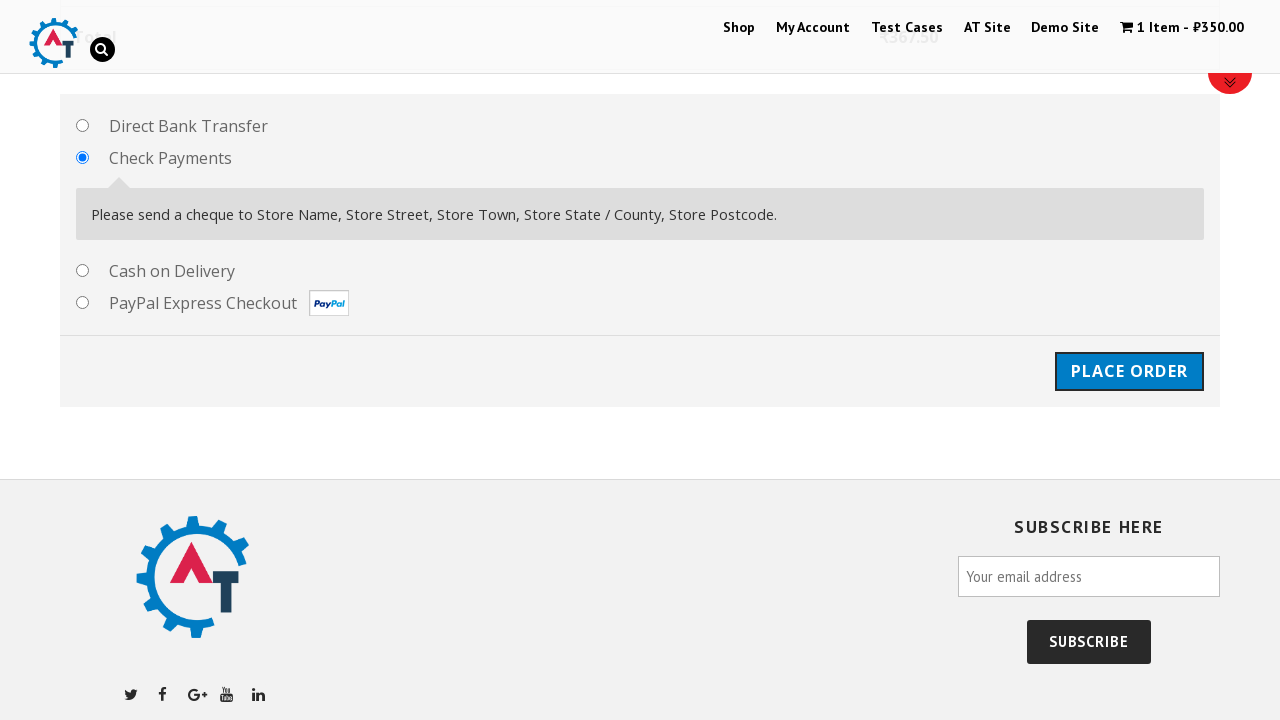

Clicked place order button to submit order at (1129, 371) on #place_order
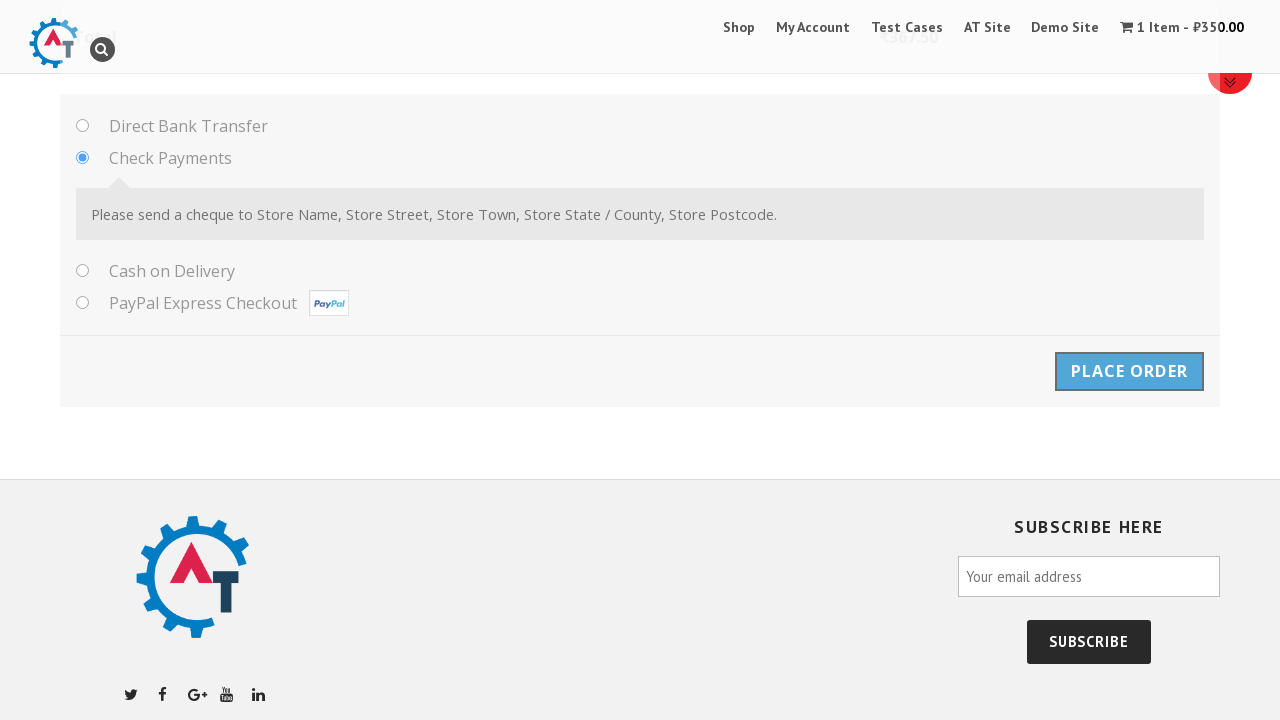

Order confirmation message appeared
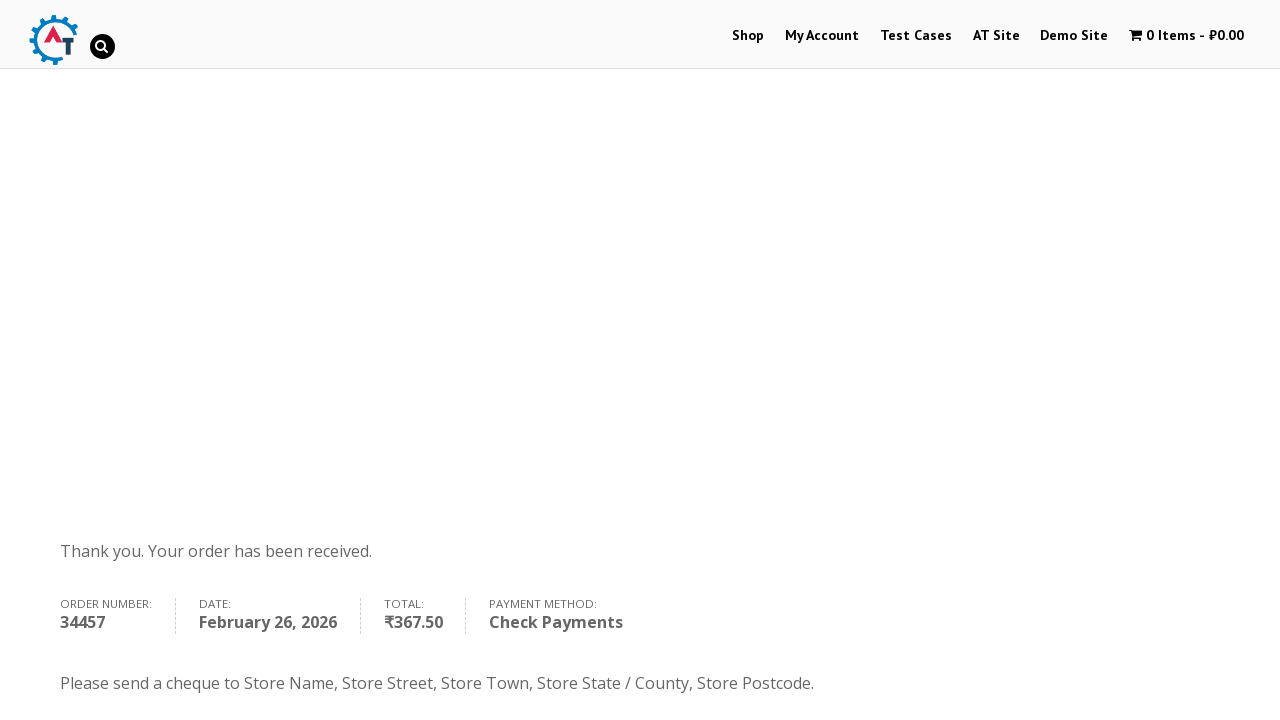

Order details with check payments method confirmed
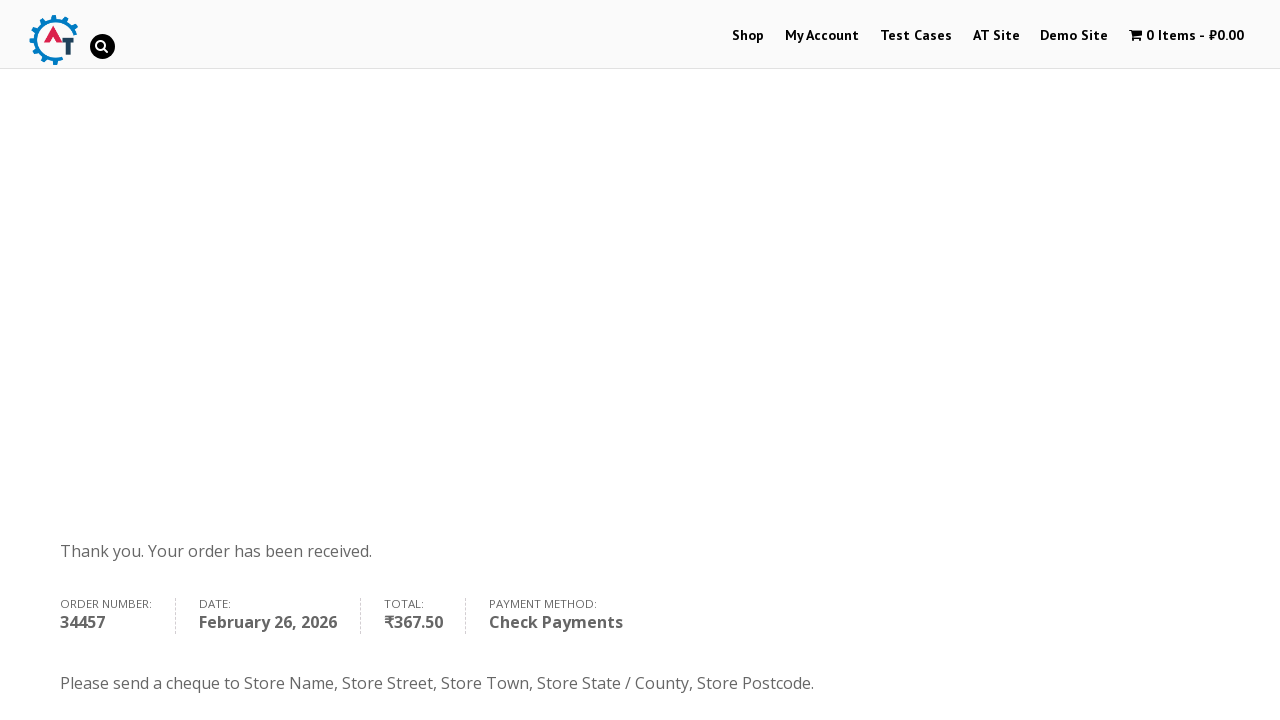

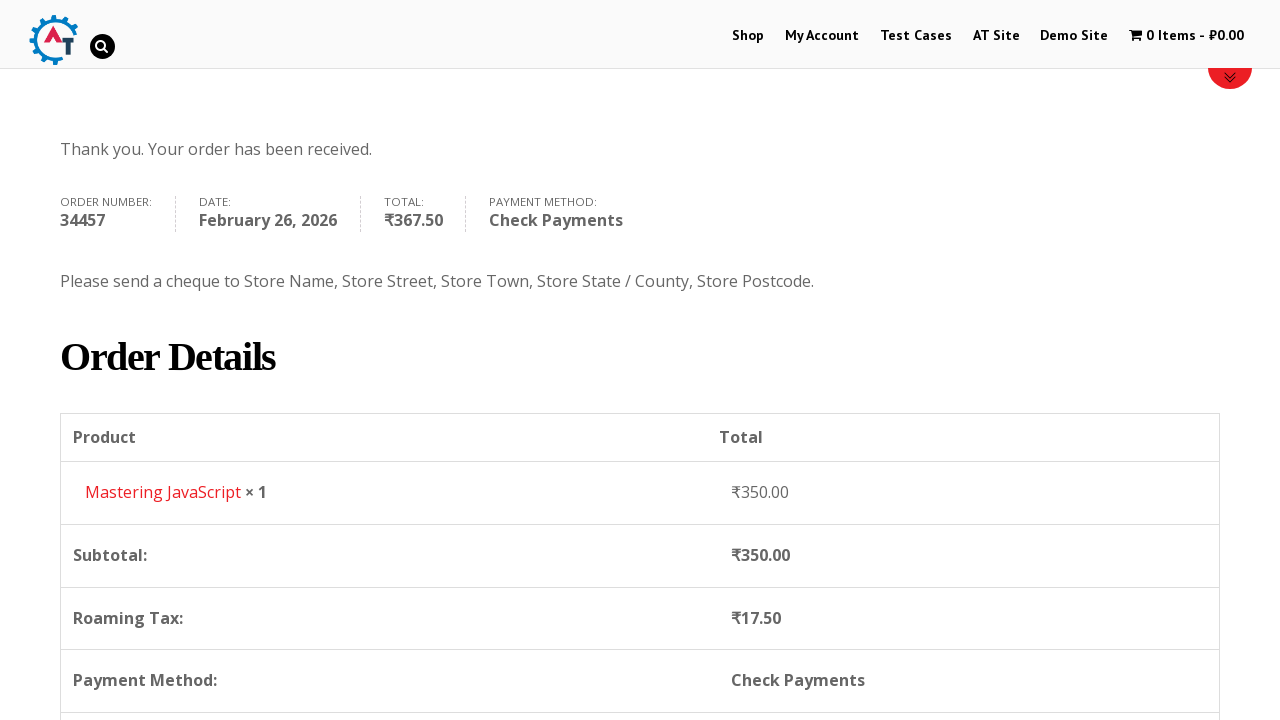